Tests JavaScript confirmation alert by clicking the confirm button, accepting the alert, and verifying the result text is displayed

Starting URL: https://practice.cydeo.com/javascript_alerts

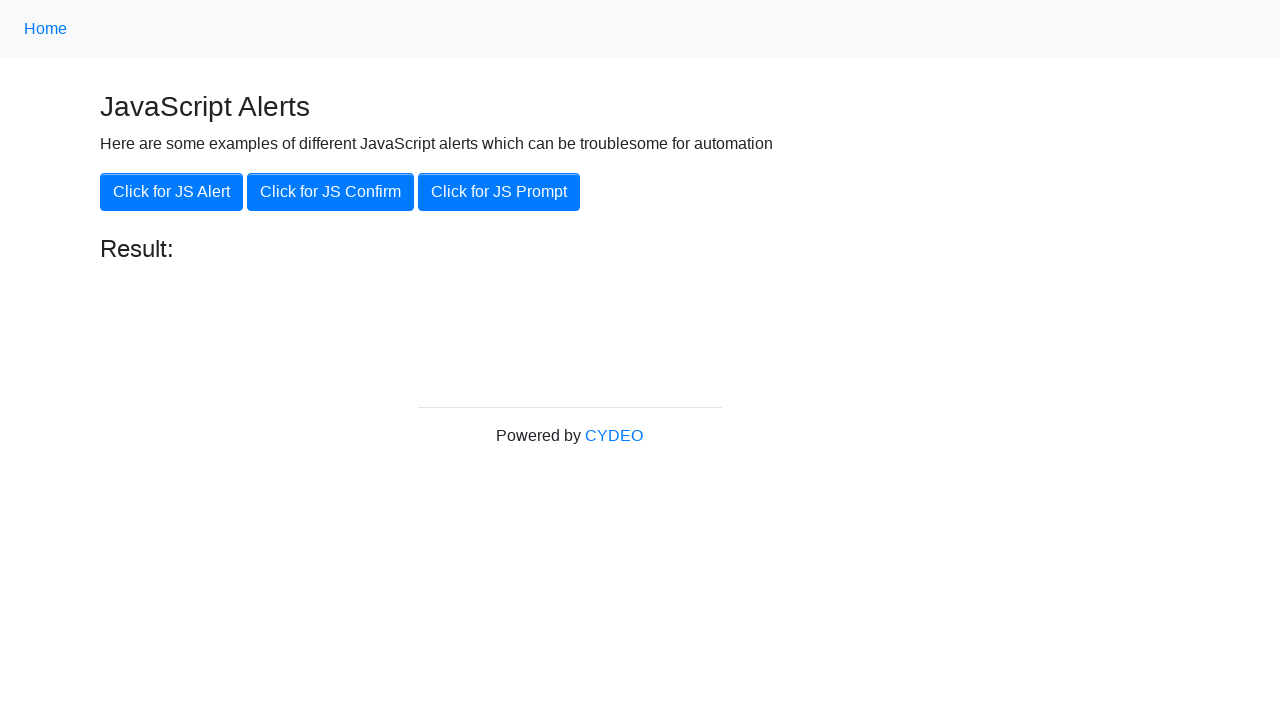

Clicked the 'Click for JS Confirm' button at (330, 192) on xpath=//button[.='Click for JS Confirm']
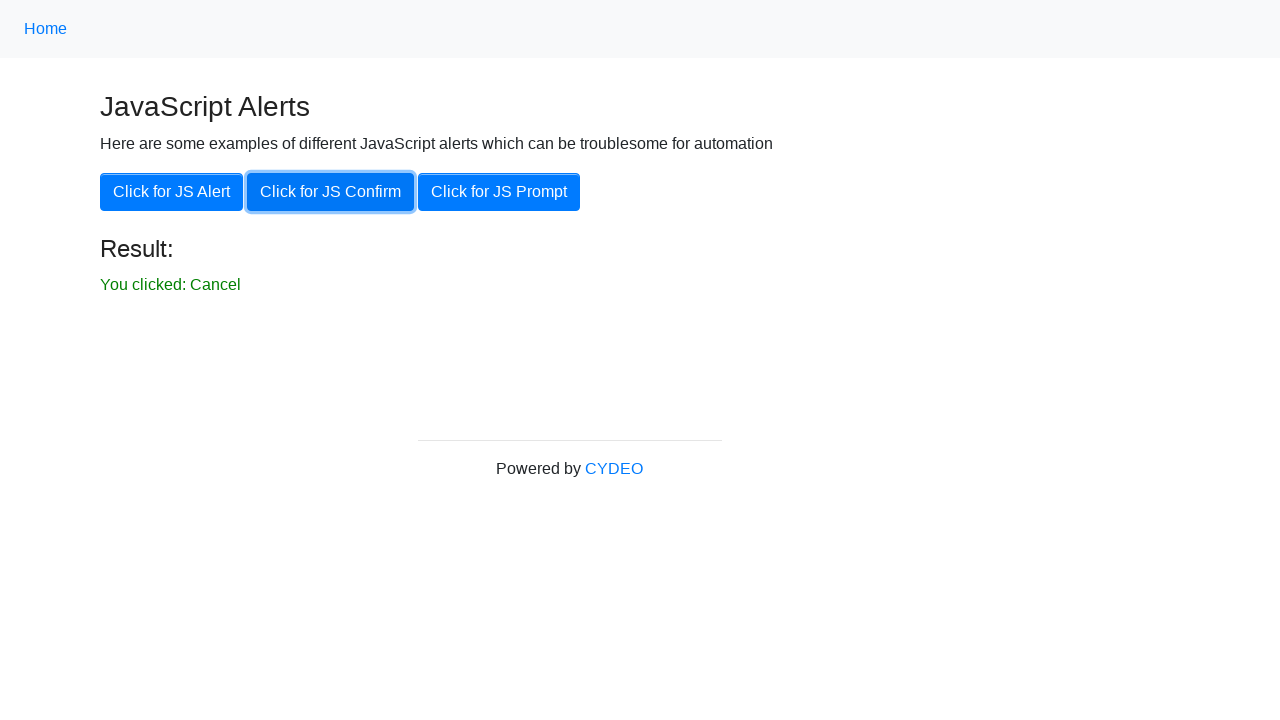

Set up dialog handler to accept confirmation alerts
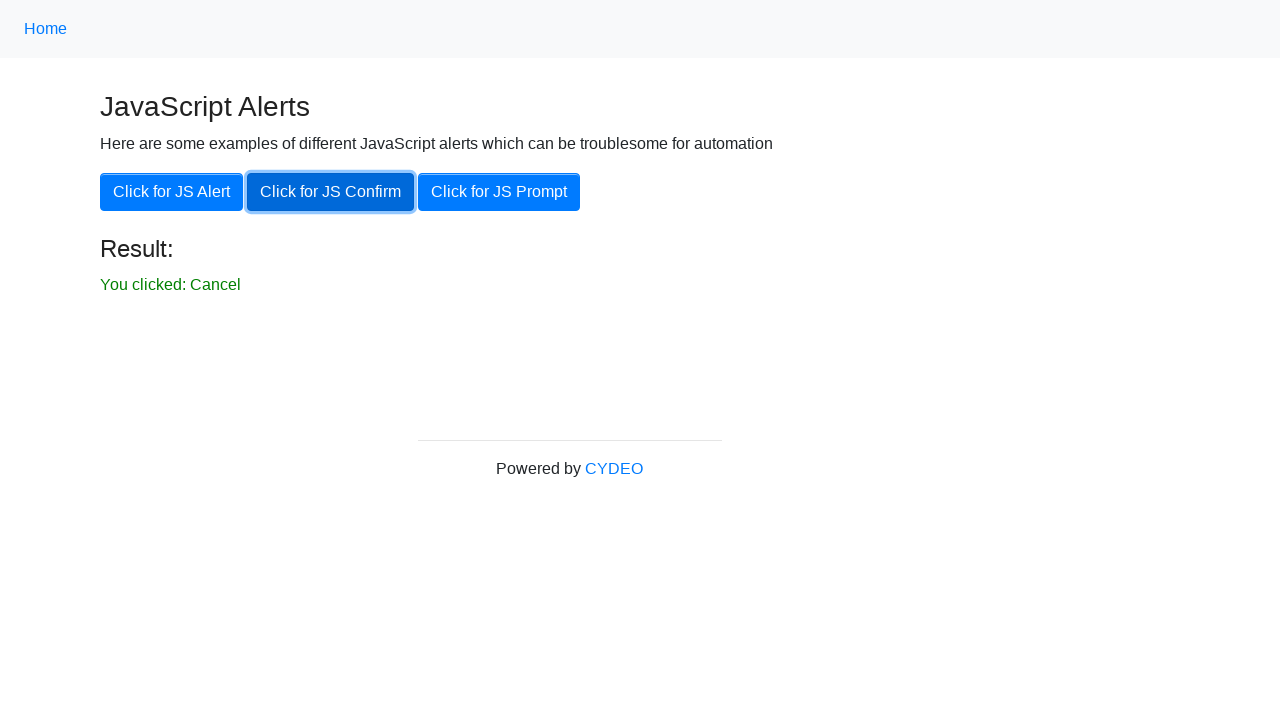

Clicked the 'Click for JS Confirm' button again to trigger the alert at (330, 192) on xpath=//button[.='Click for JS Confirm']
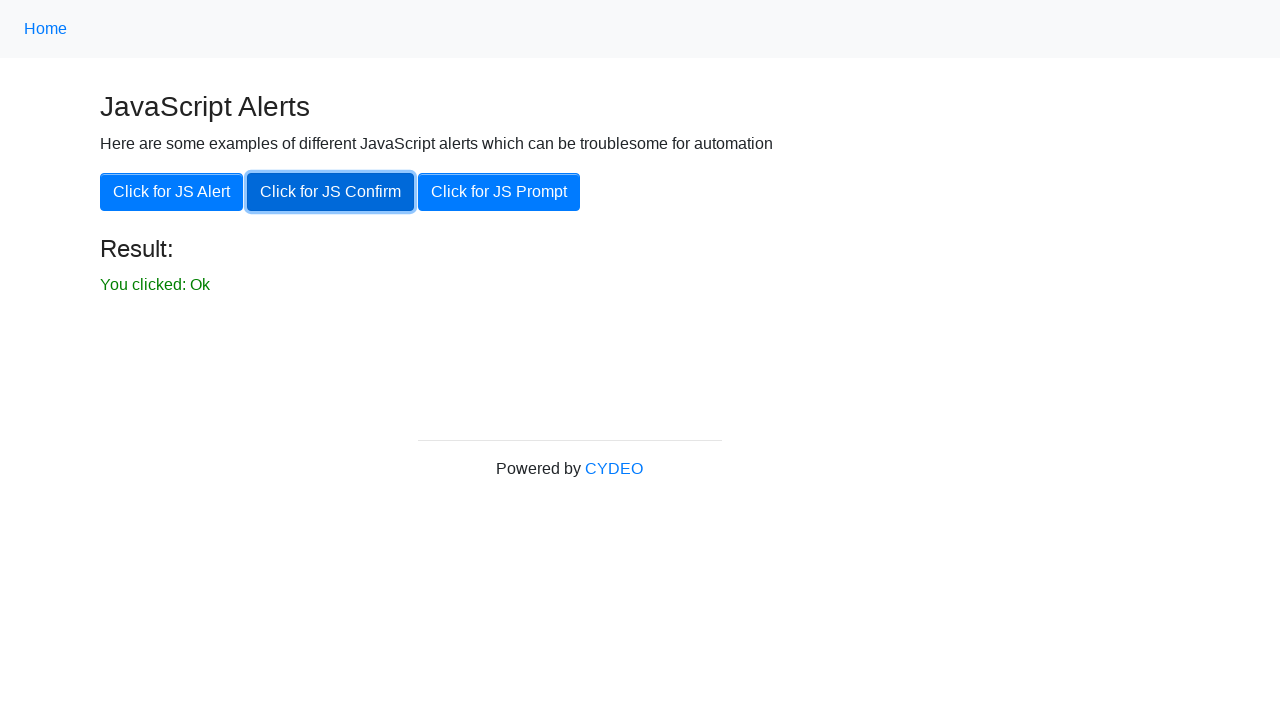

Verified the result text is displayed after accepting the confirmation alert
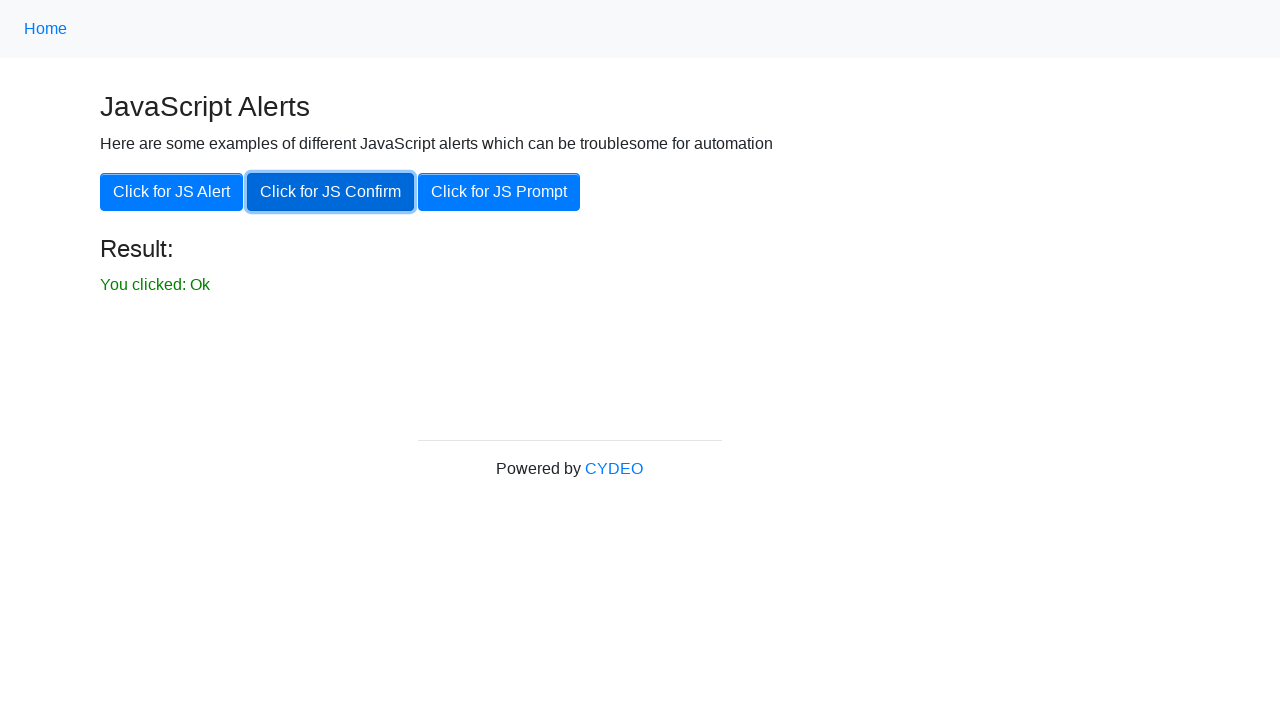

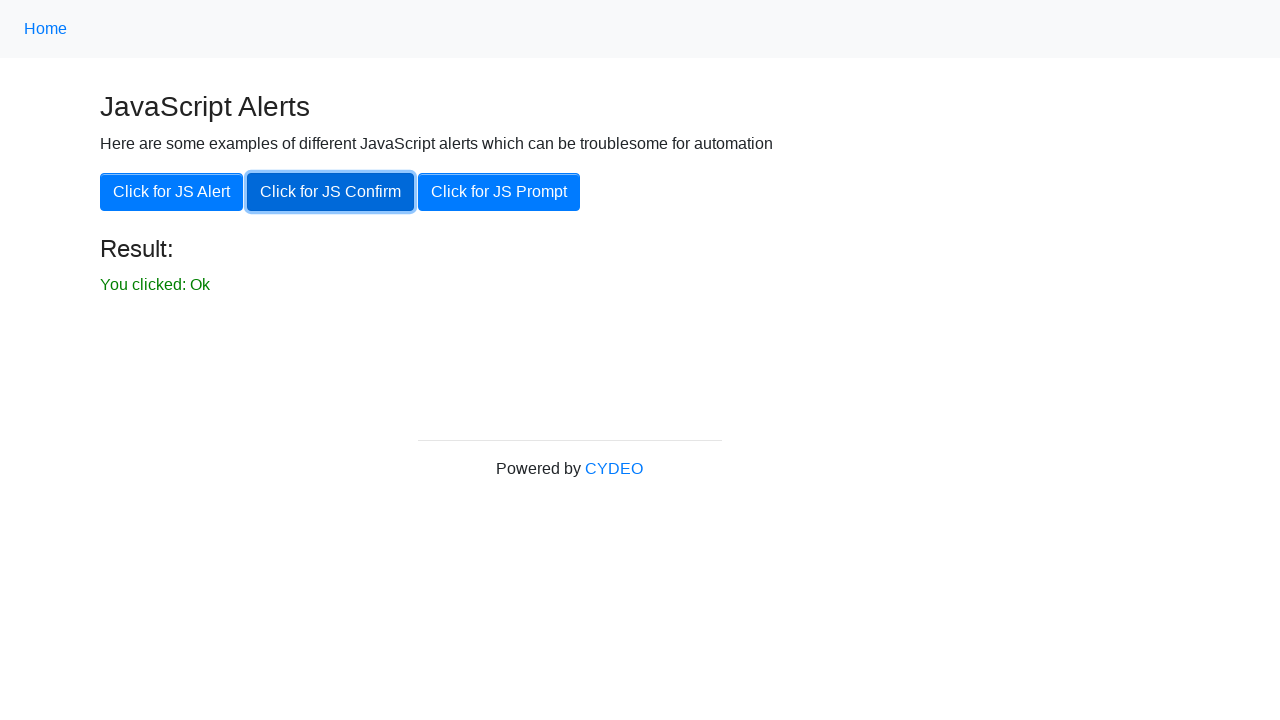